Tests dynamic content loading by clicking a start button and waiting for "Hello World!" text to appear after the loading completes

Starting URL: https://the-internet.herokuapp.com/dynamic_loading/2

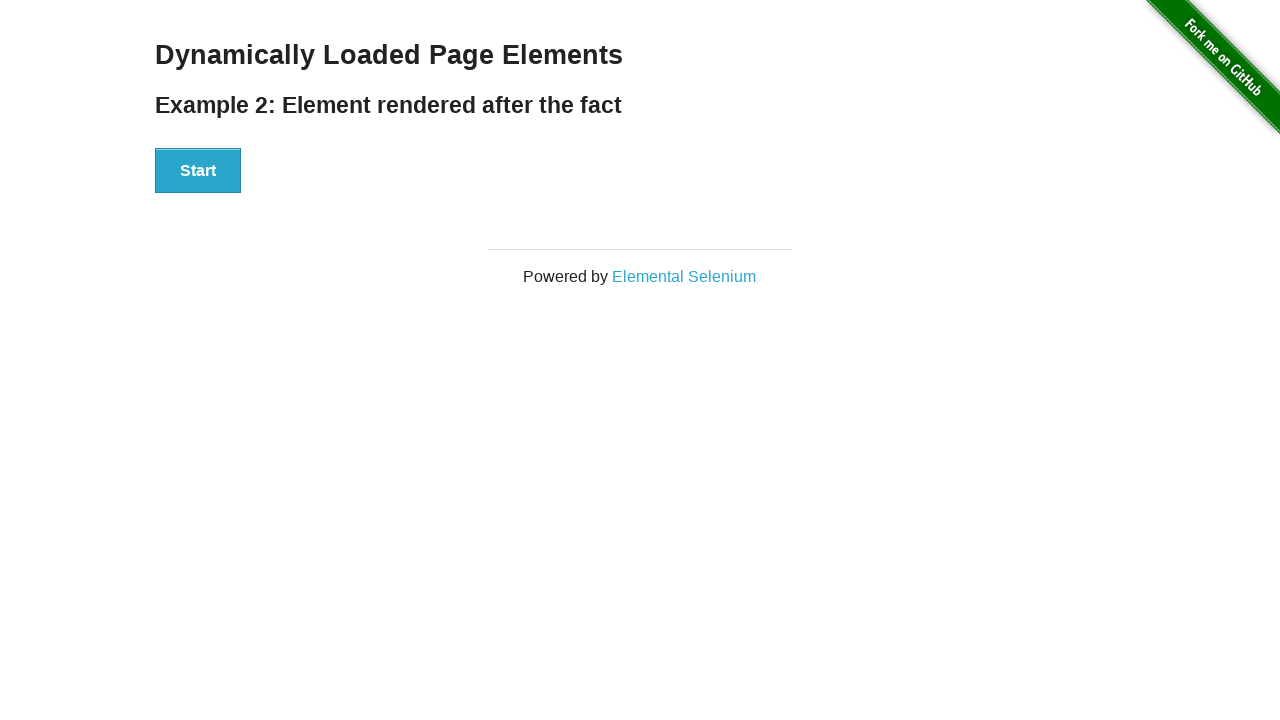

Waited for start button to be visible
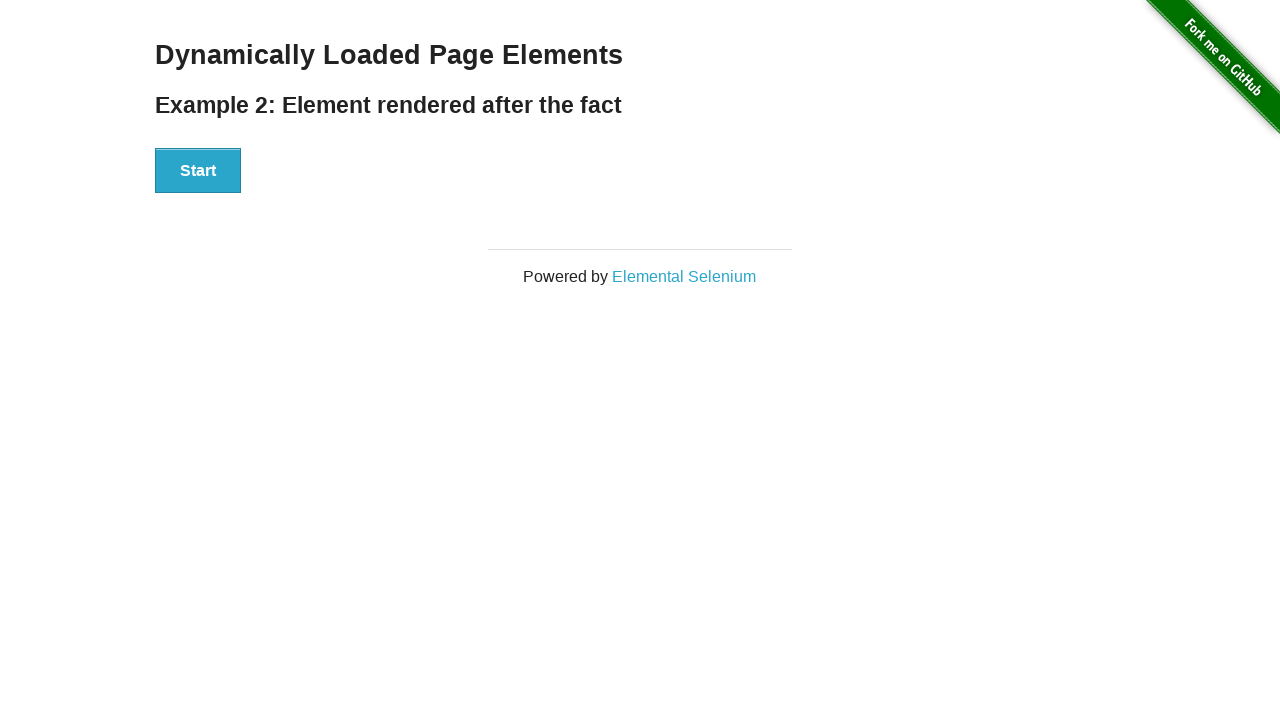

Clicked the start button to initiate dynamic content loading at (198, 171) on div[id='start']>button
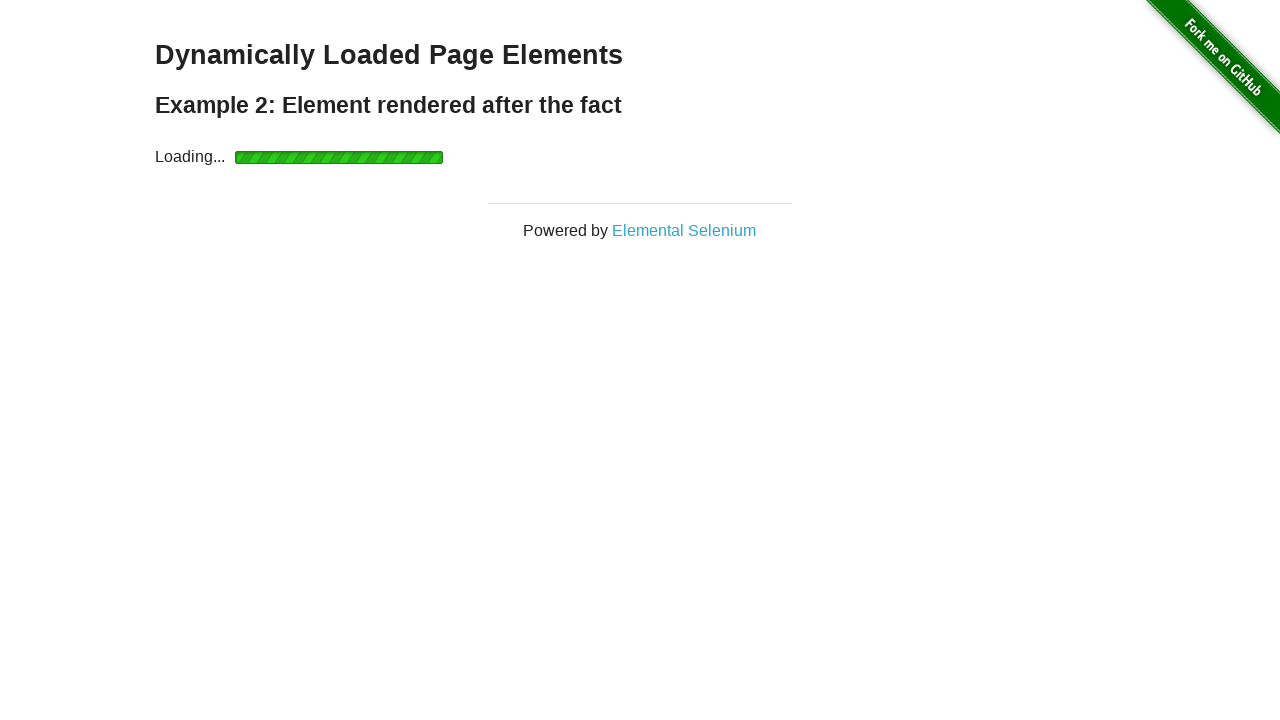

Waited for 'Hello World!' text to appear after loading completes
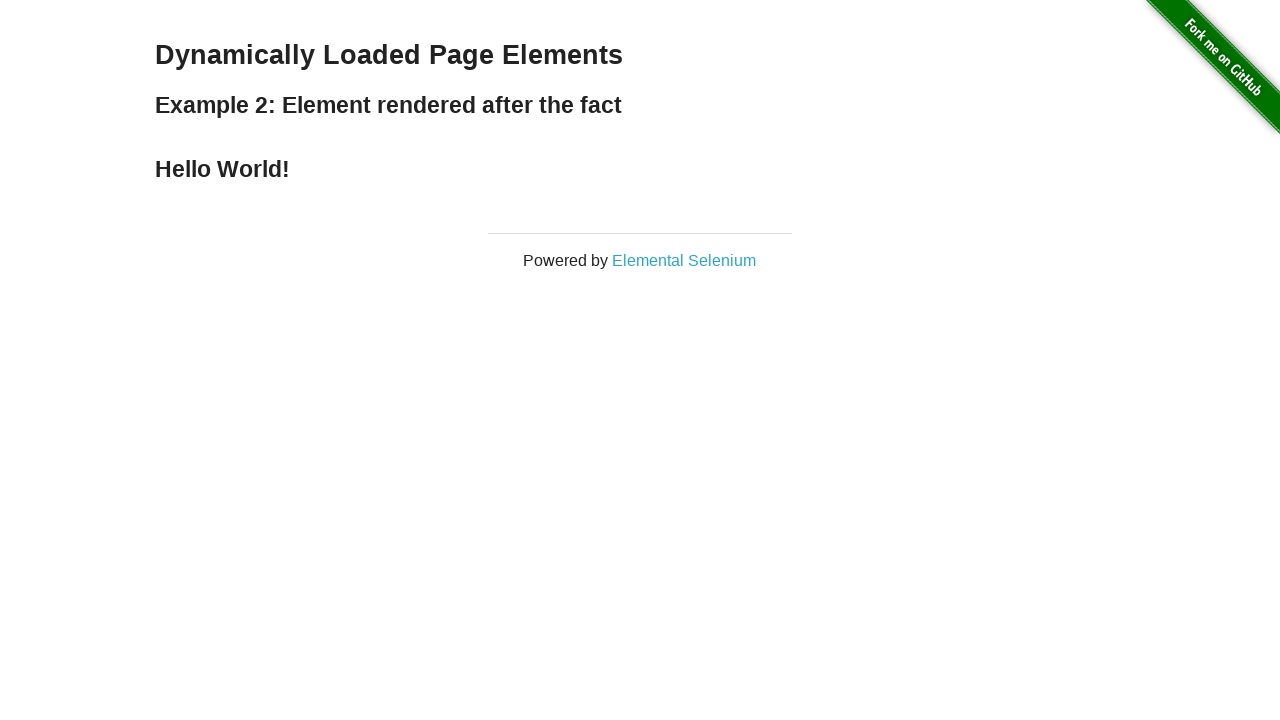

Located the finish text element
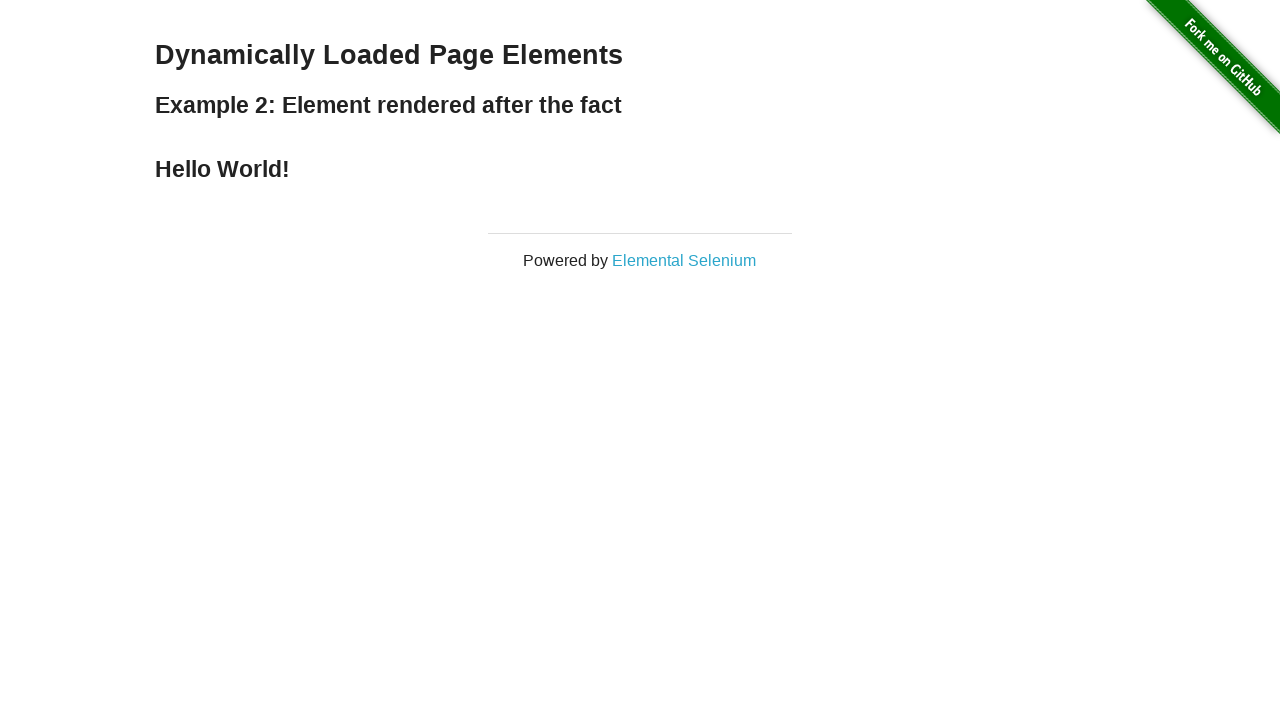

Verified that finish text contains 'Hello World!'
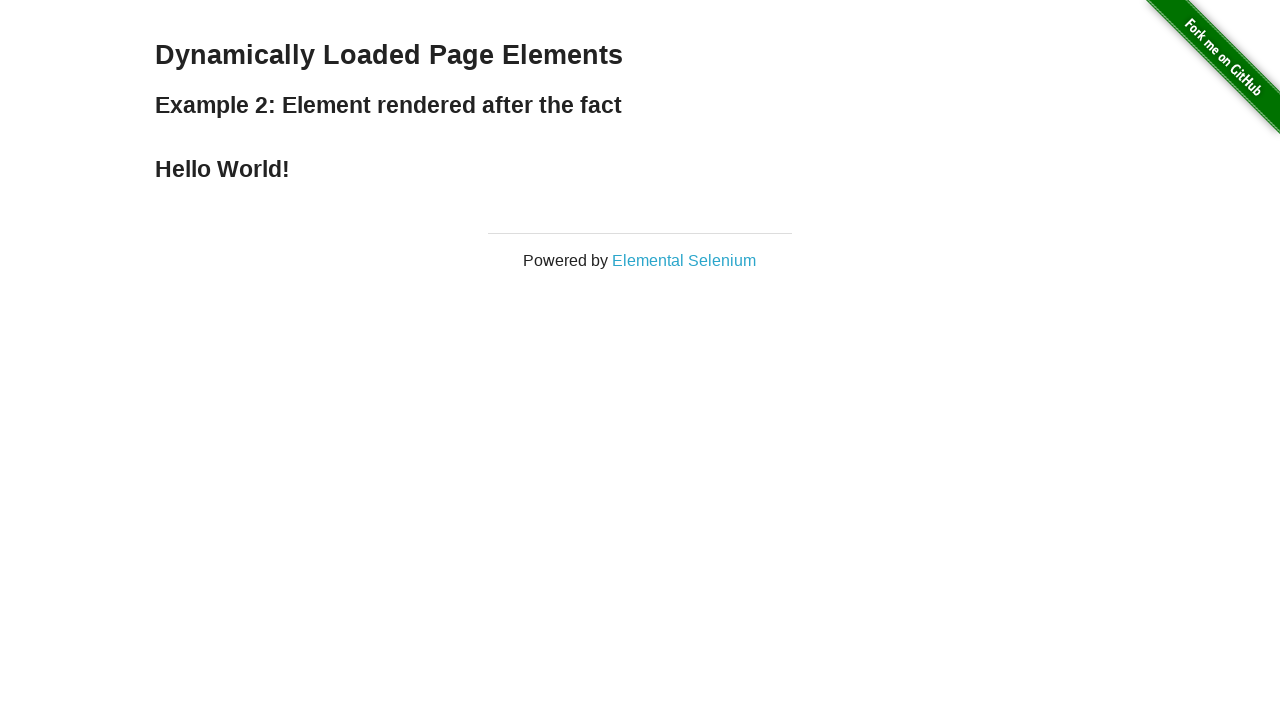

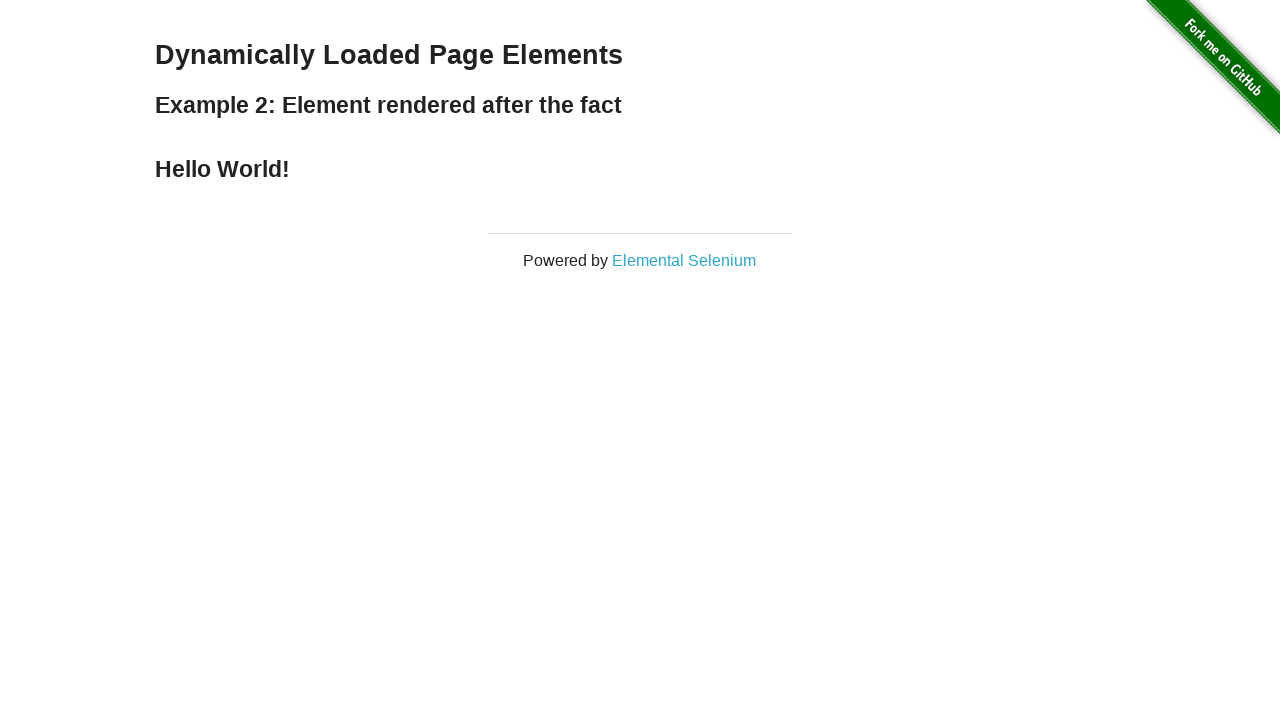